Tests checkbox and radio button selection states by clicking them and verifying their selected status

Starting URL: https://automationfc.github.io/basic-form/index.html

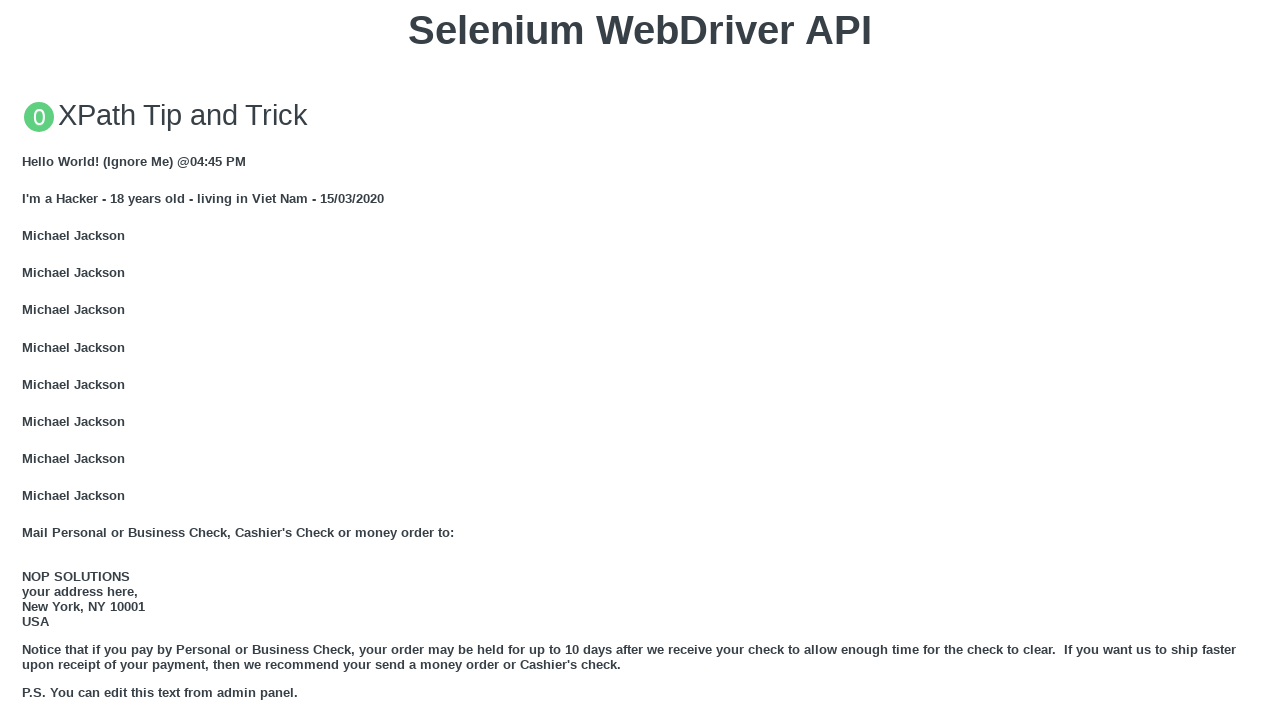

Reloaded the page
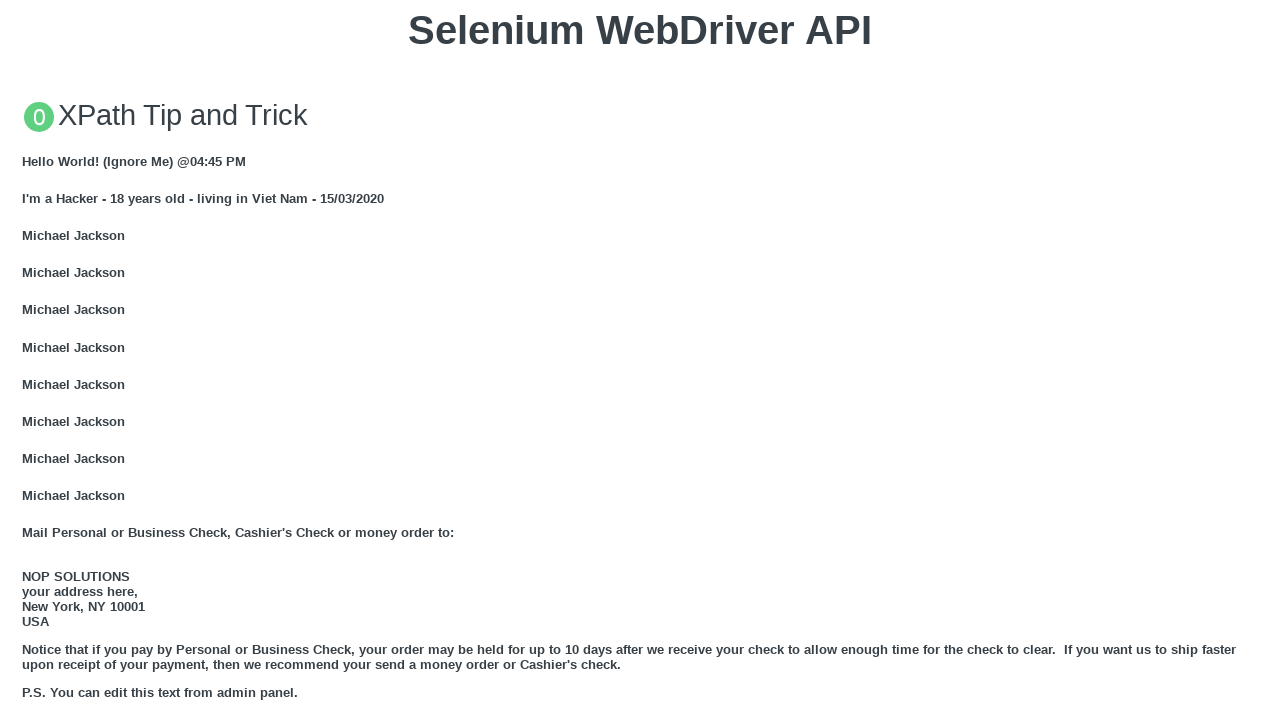

Clicked the 'Under 18' radio button at (28, 360) on #under_18
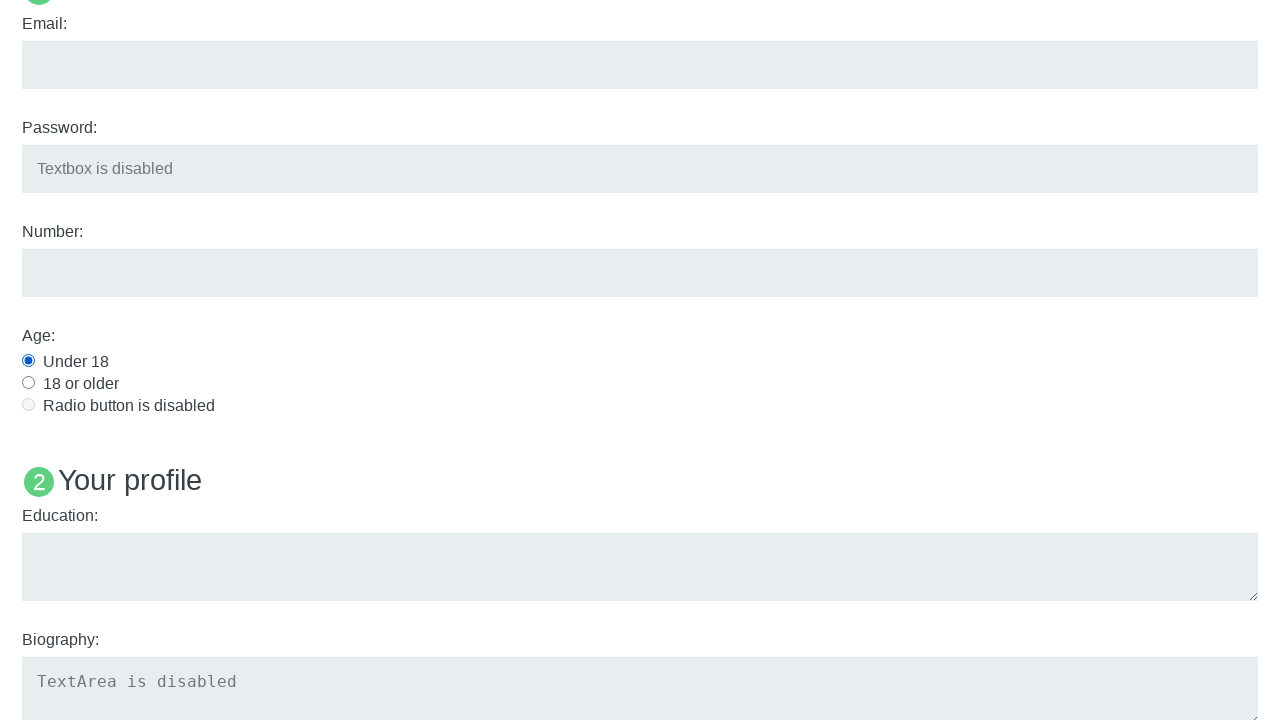

Clicked the 'Java' checkbox at (28, 361) on #java
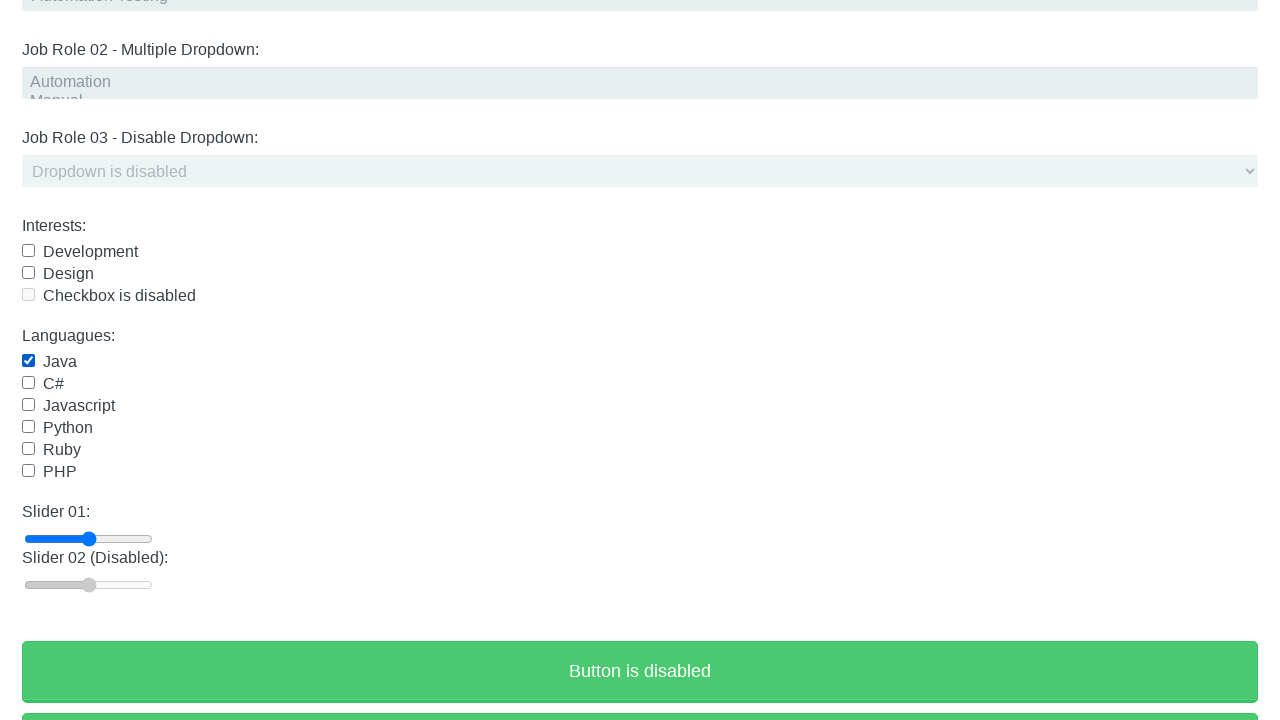

Verified that 'Under 18' radio button is selected
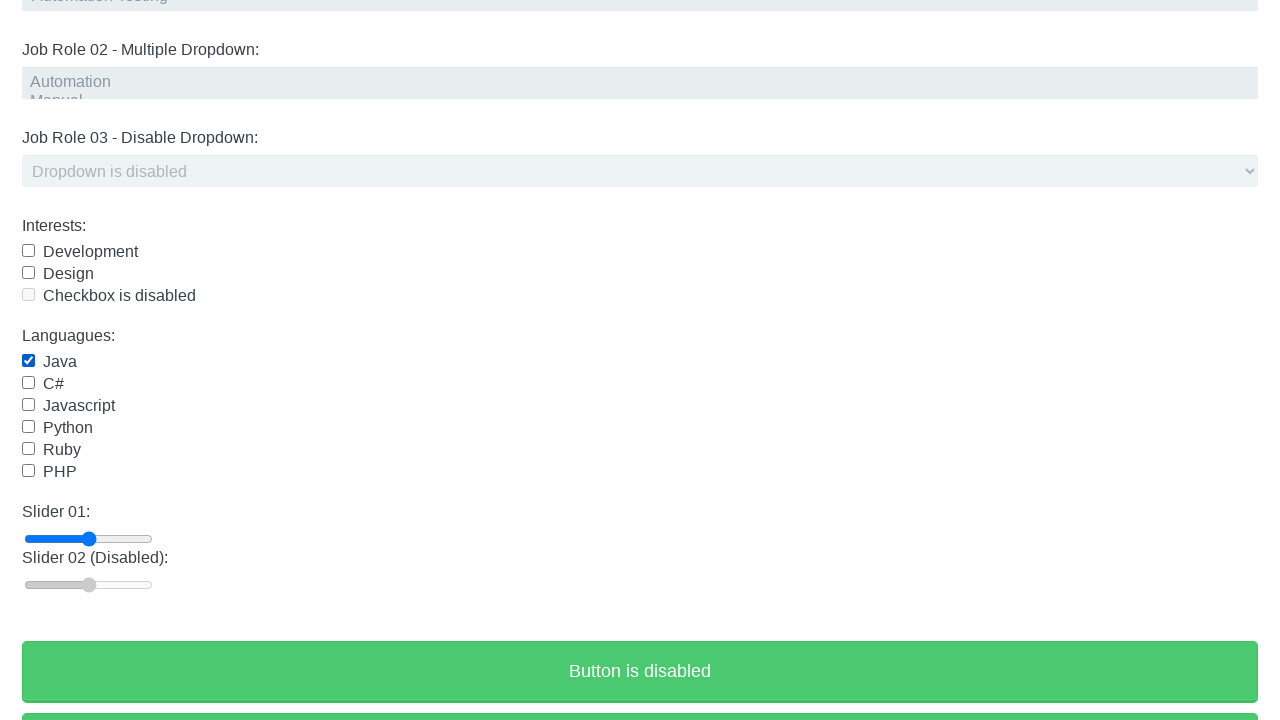

Verified that 'Java' checkbox is selected
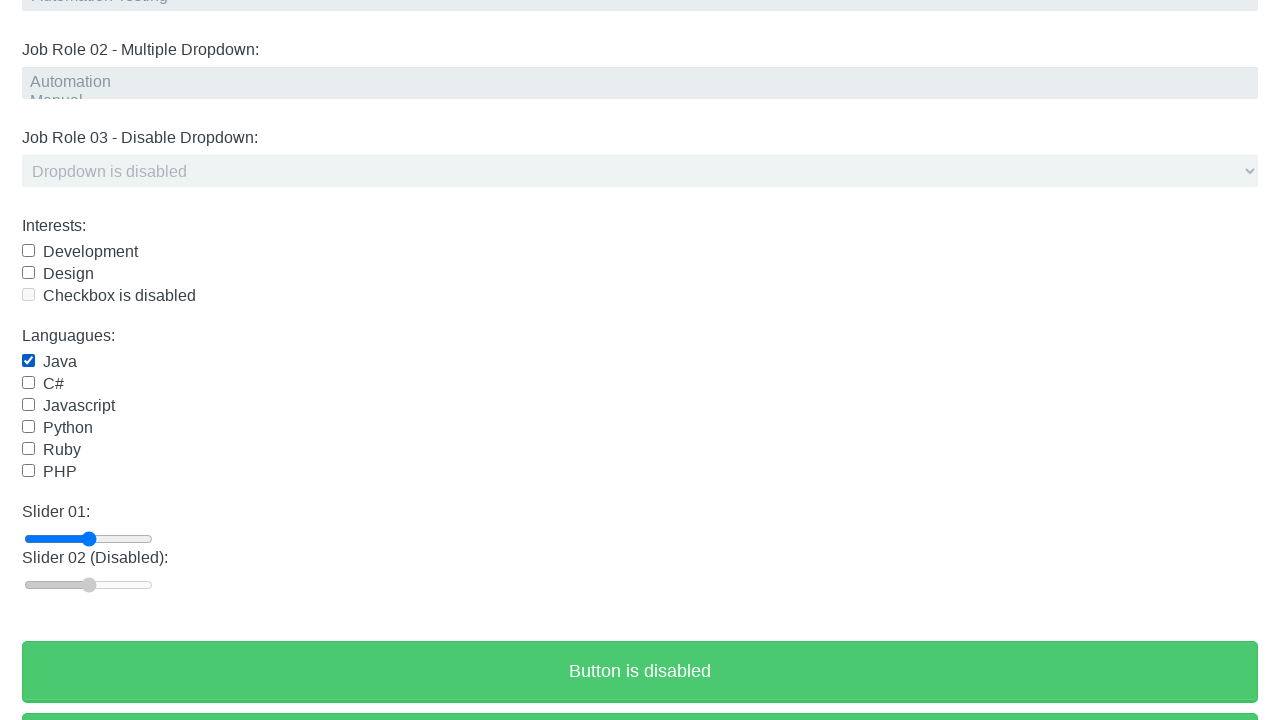

Clicked the 'Java' checkbox again to uncheck it at (28, 361) on #java
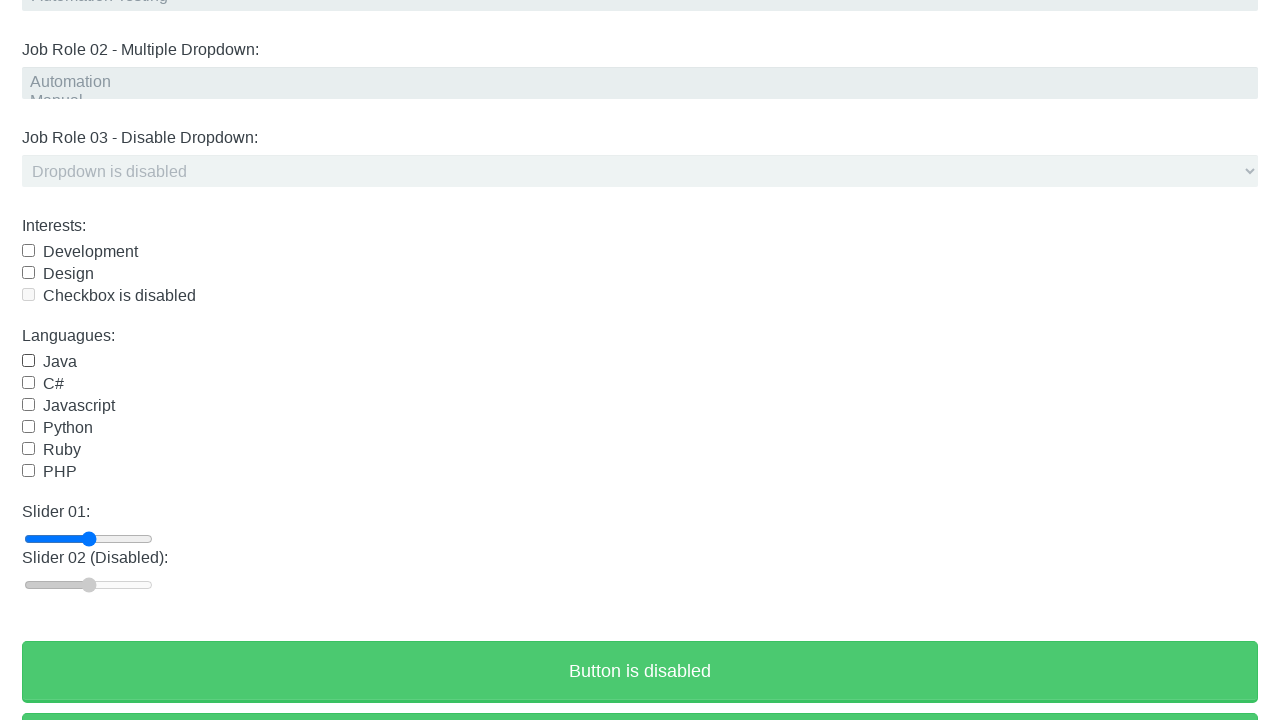

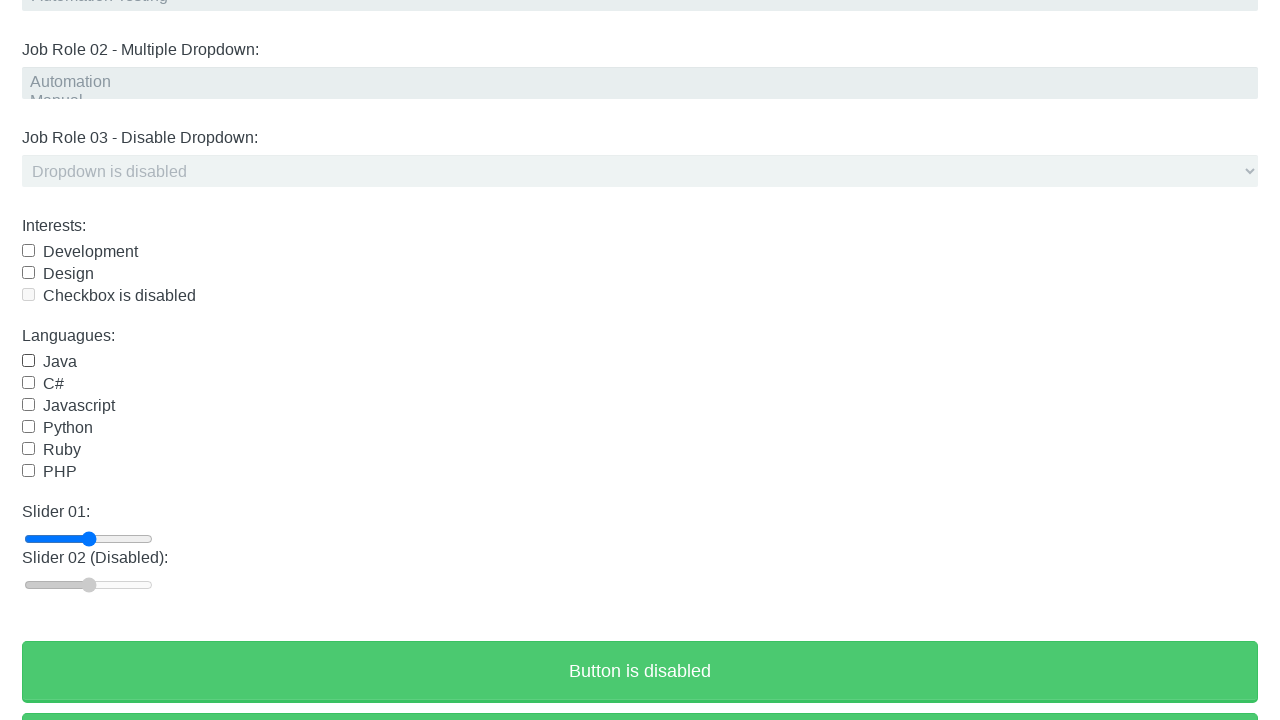